Tests various reference links within FAQ dropdowns by expanding dropdowns and clicking internal links to verify navigation

Starting URL: https://www.thenanoexperience.com/faq

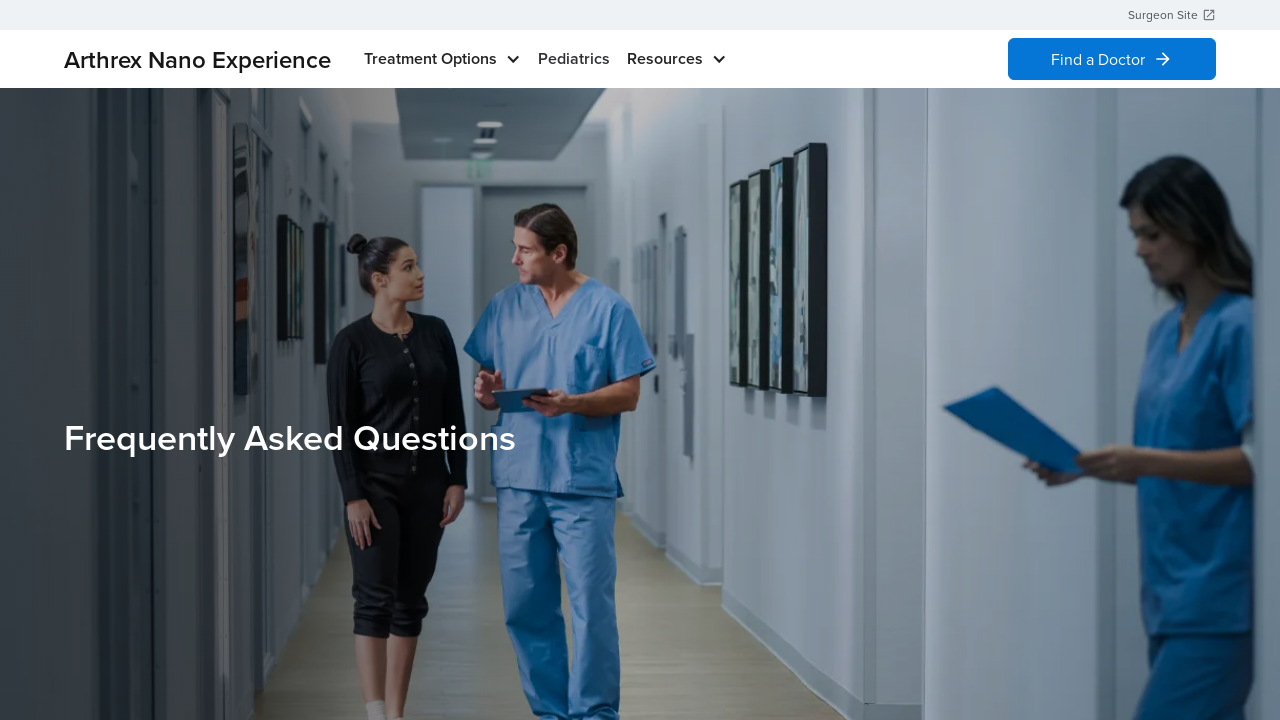

Scrolled down to FAQ list section
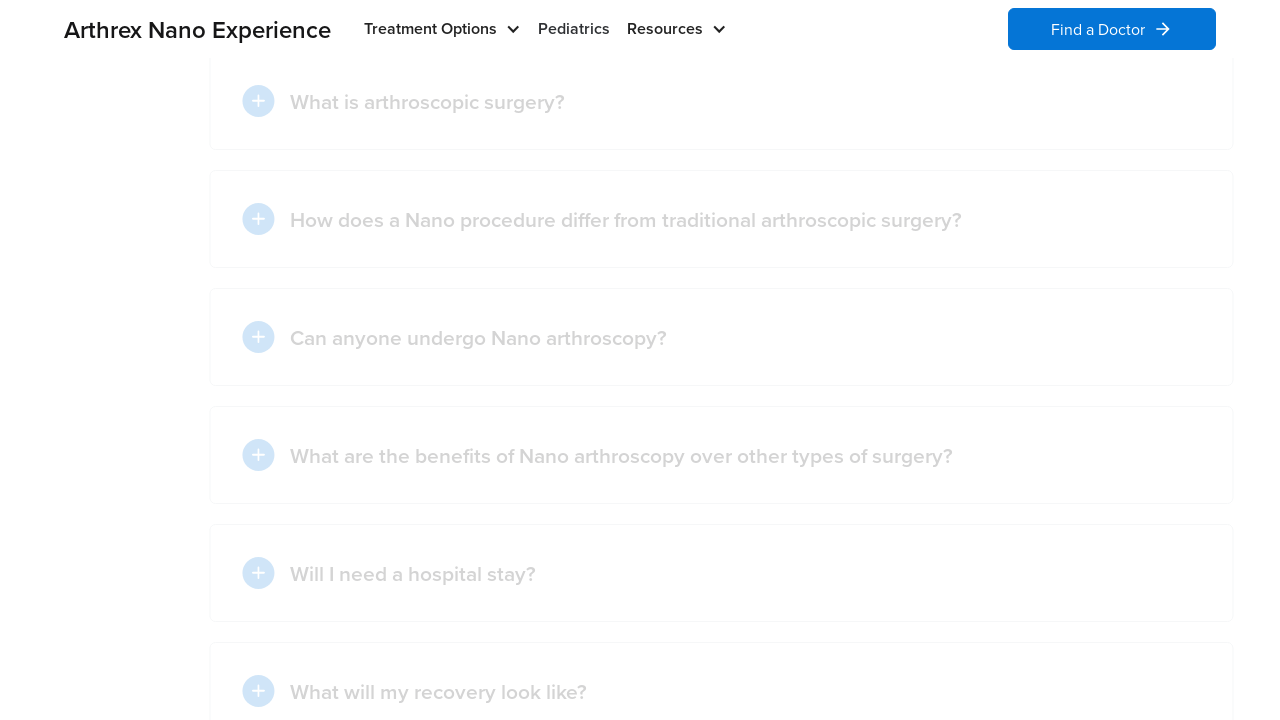

Expanded 'How does a Nano procedure differ...' dropdown at (177, 708) on xpath=//*[@id='w-dropdown-toggle-6']/div/img[2]
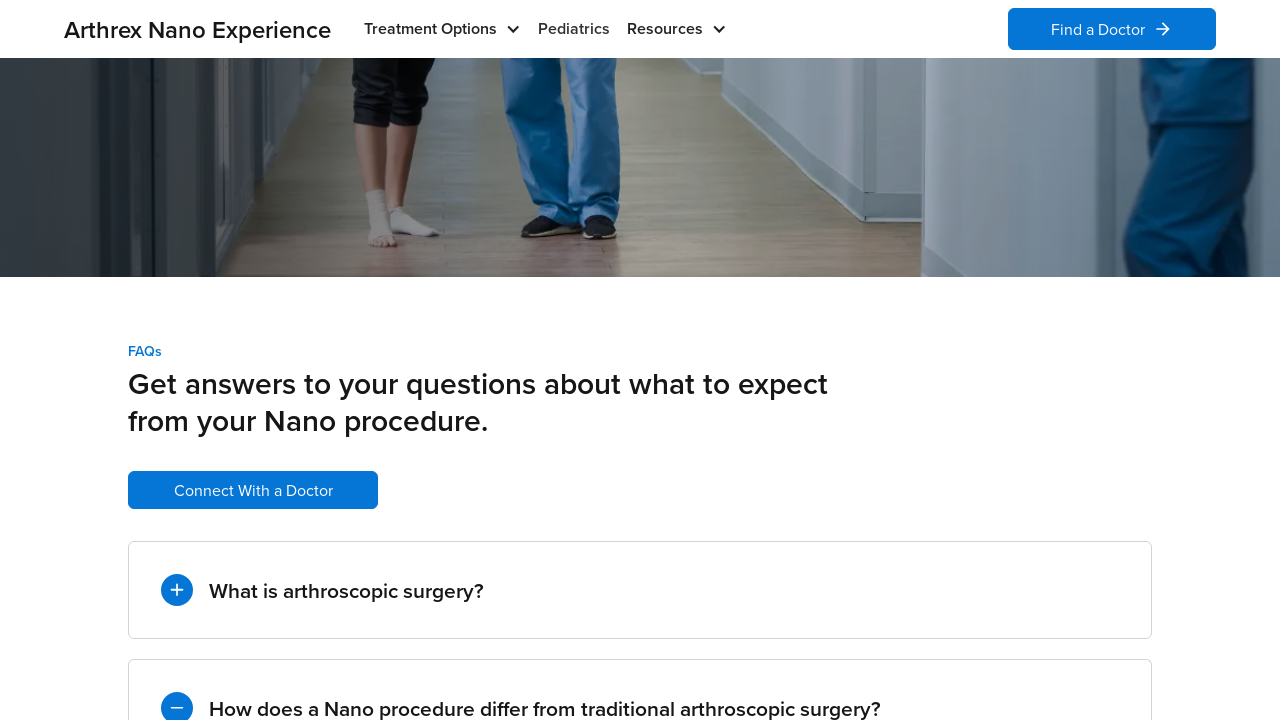

Clicked first reference link in dropdown at (948, 361) on xpath=//*[@id='w-dropdown-list-6']/div/p/a[1]/sup
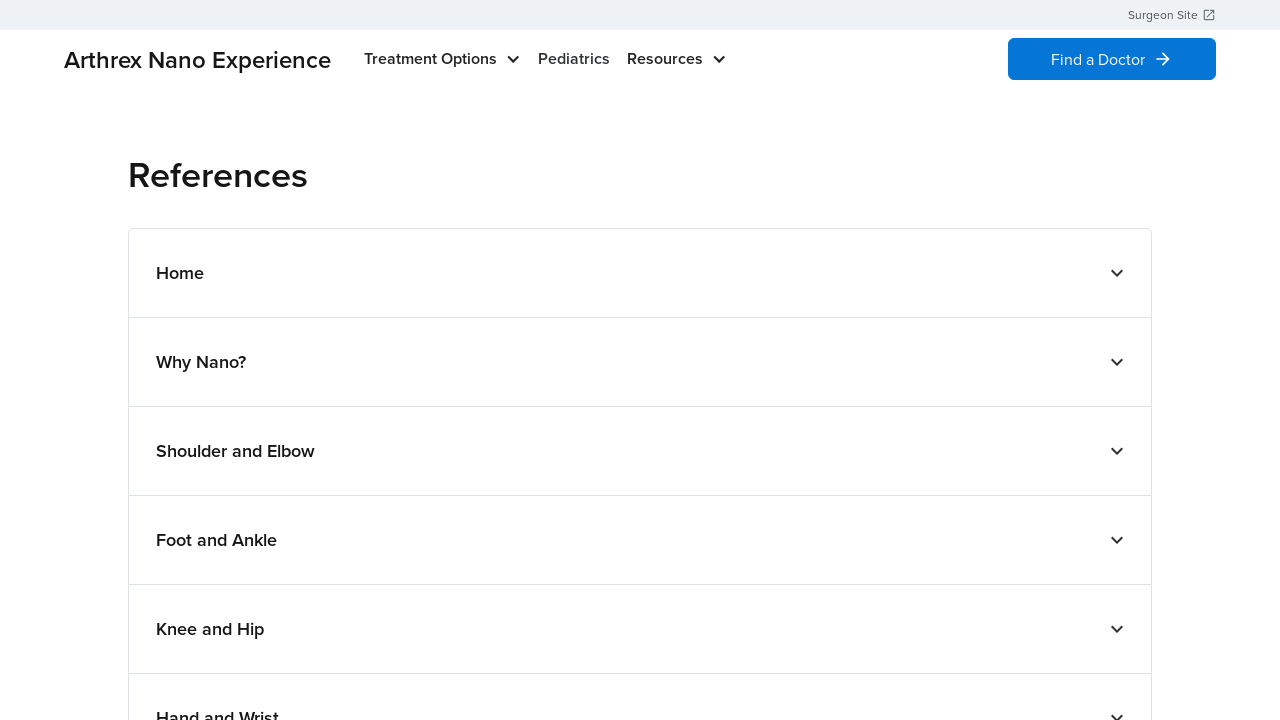

Reference link 1 page loaded
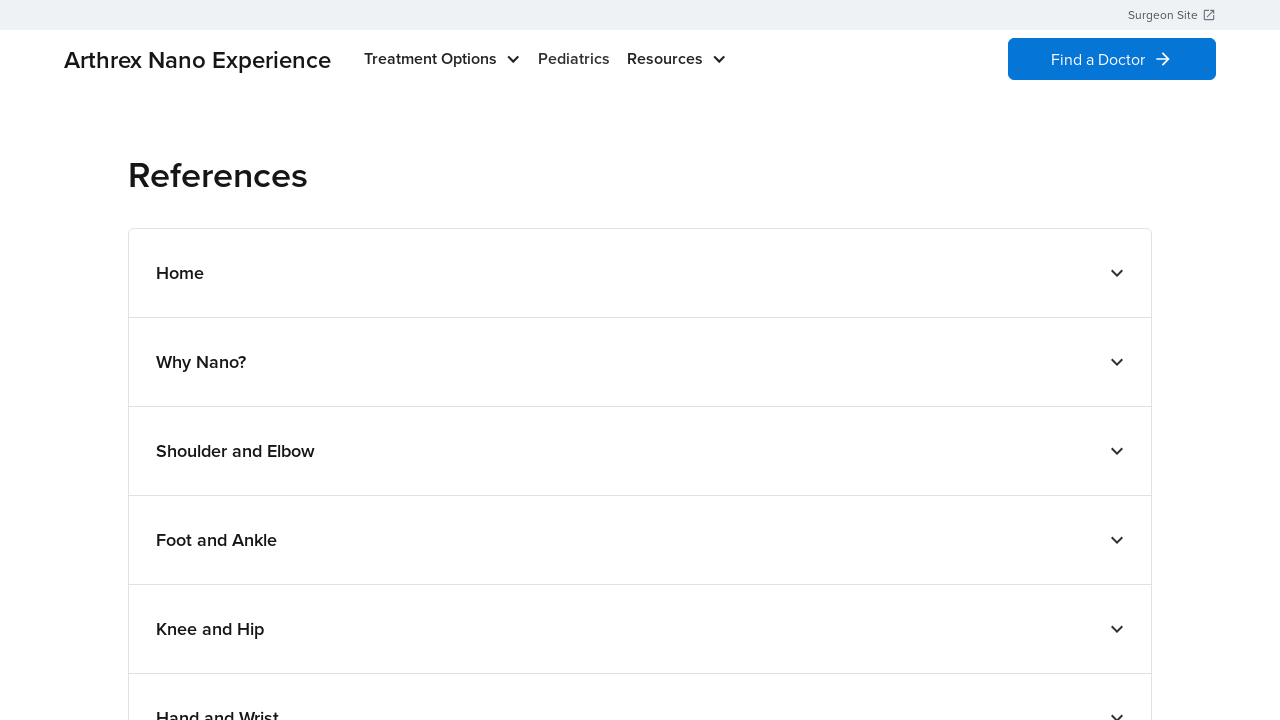

Navigated back to FAQ page
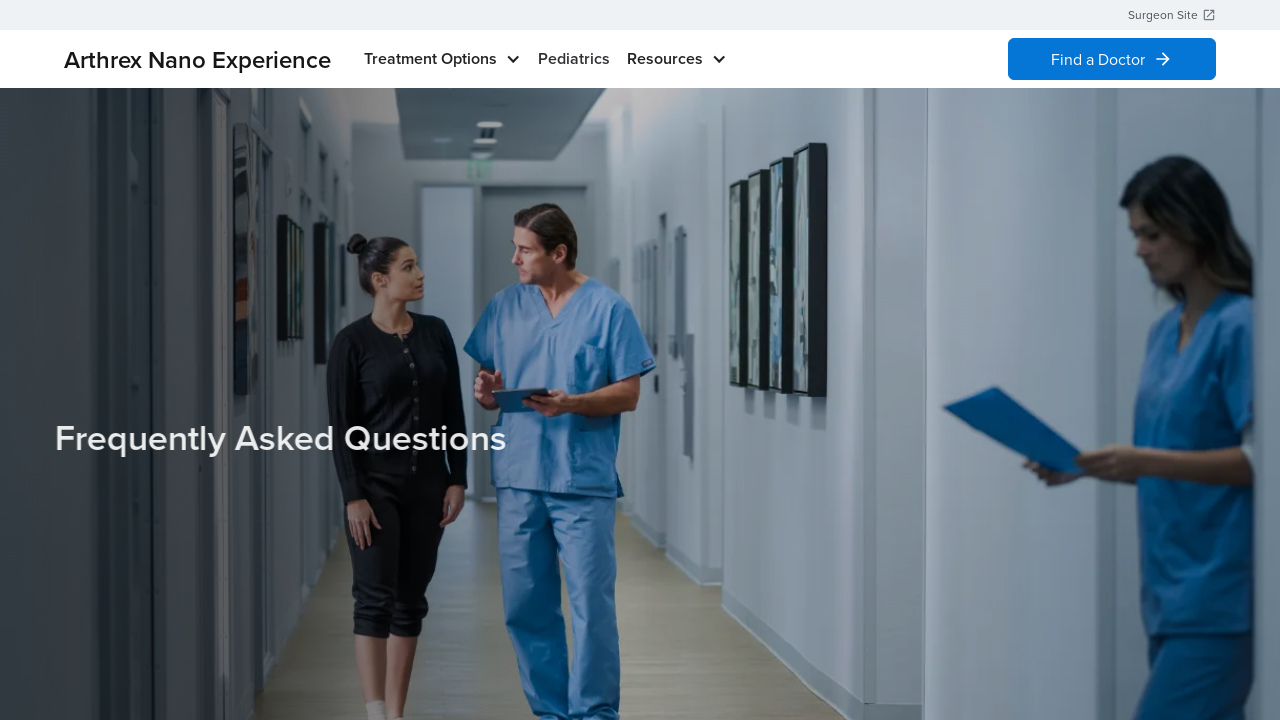

Scrolled down to FAQ list section
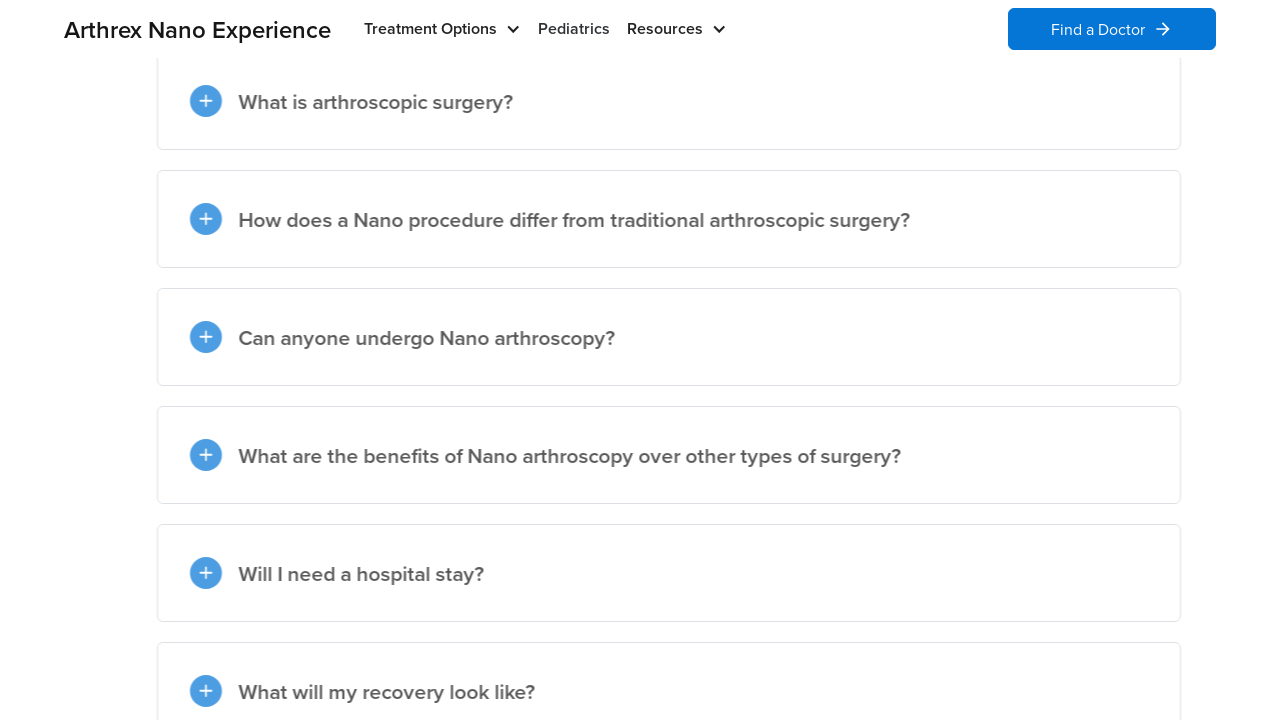

Expanded 'How does a Nano procedure differ...' dropdown again at (177, 708) on xpath=//*[@id='w-dropdown-toggle-6']/div/img[2]
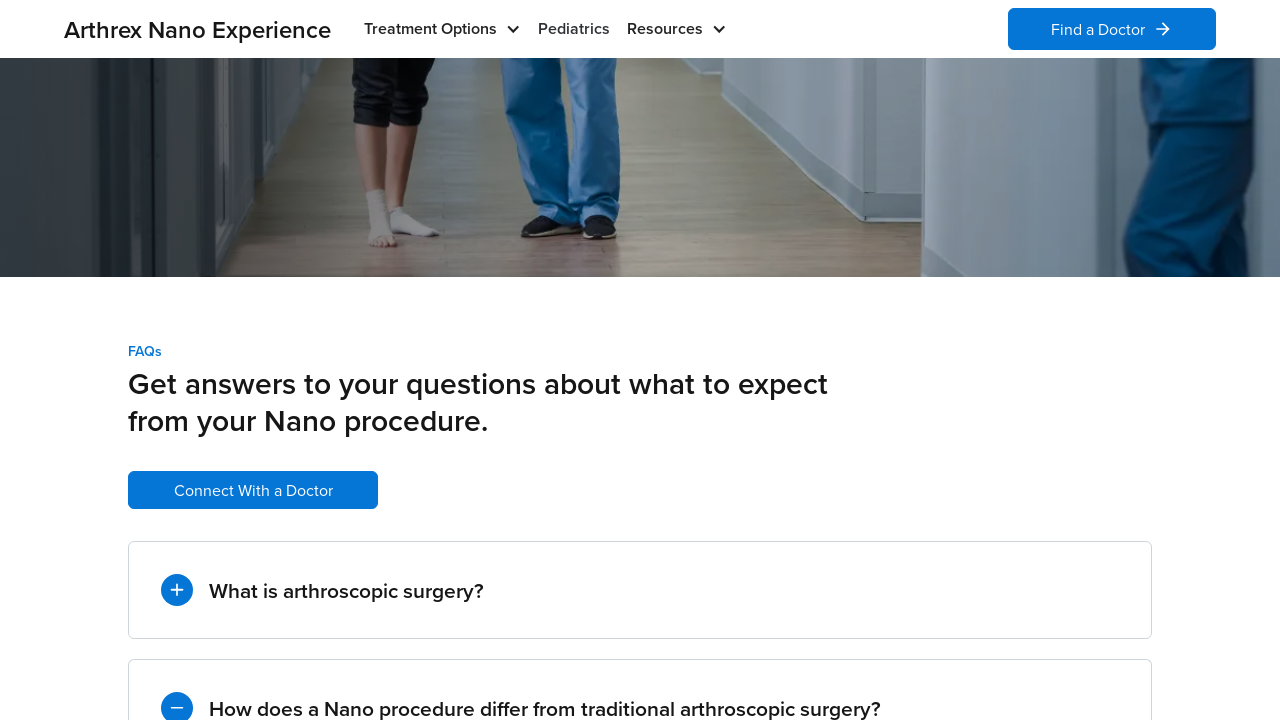

Clicked second reference link in dropdown at (800, 361) on xpath=//*[@id='w-dropdown-list-6']/div/p/a[2]/sup
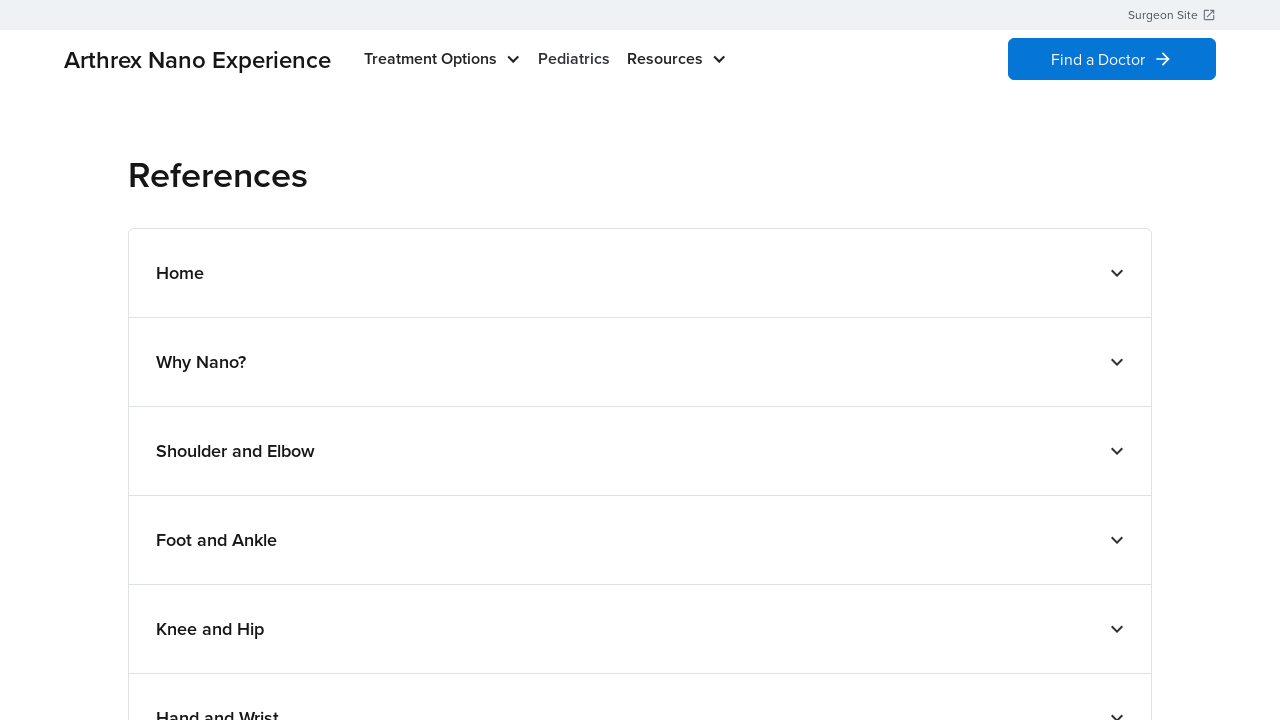

Reference link 2 page loaded
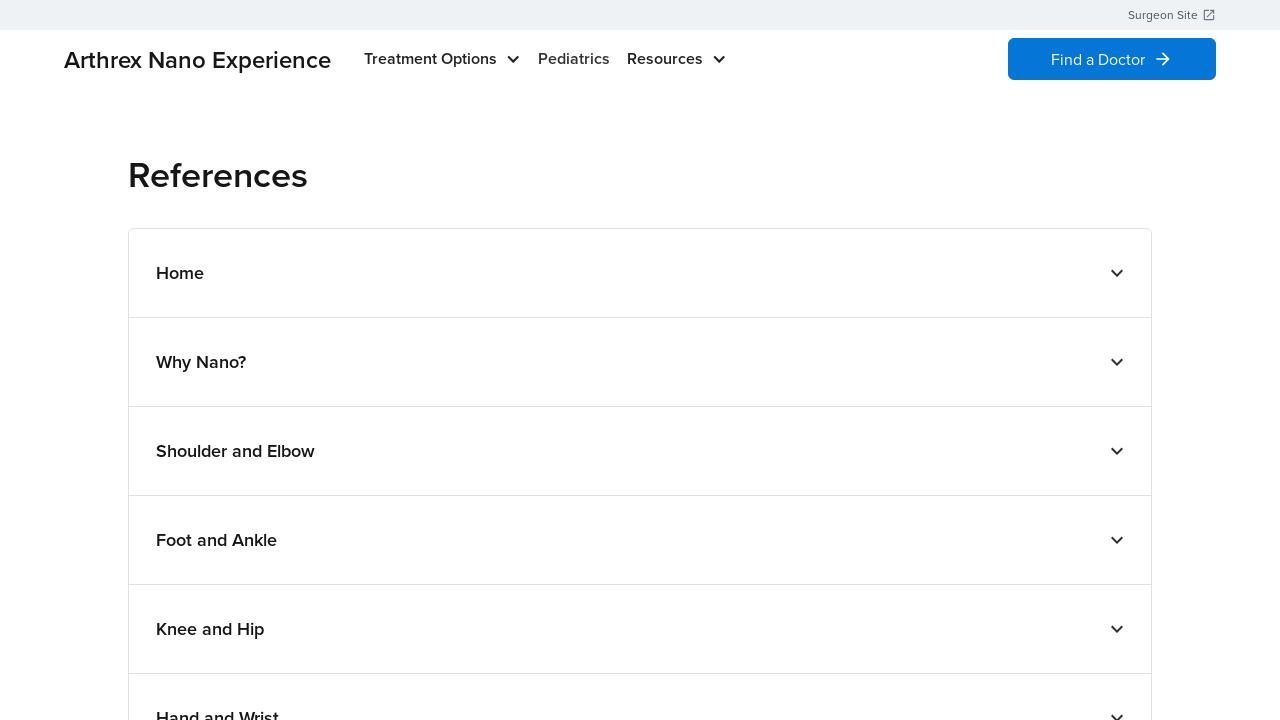

Navigated back to FAQ page
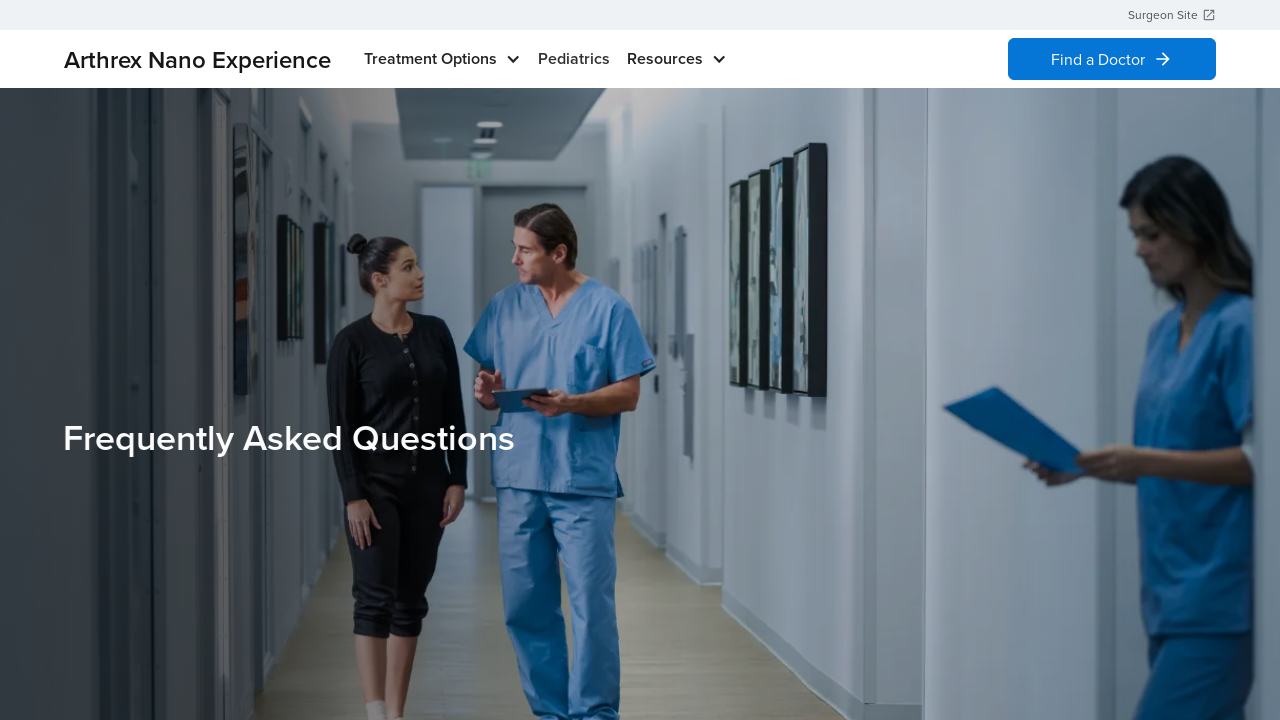

Scrolled down to FAQ list section
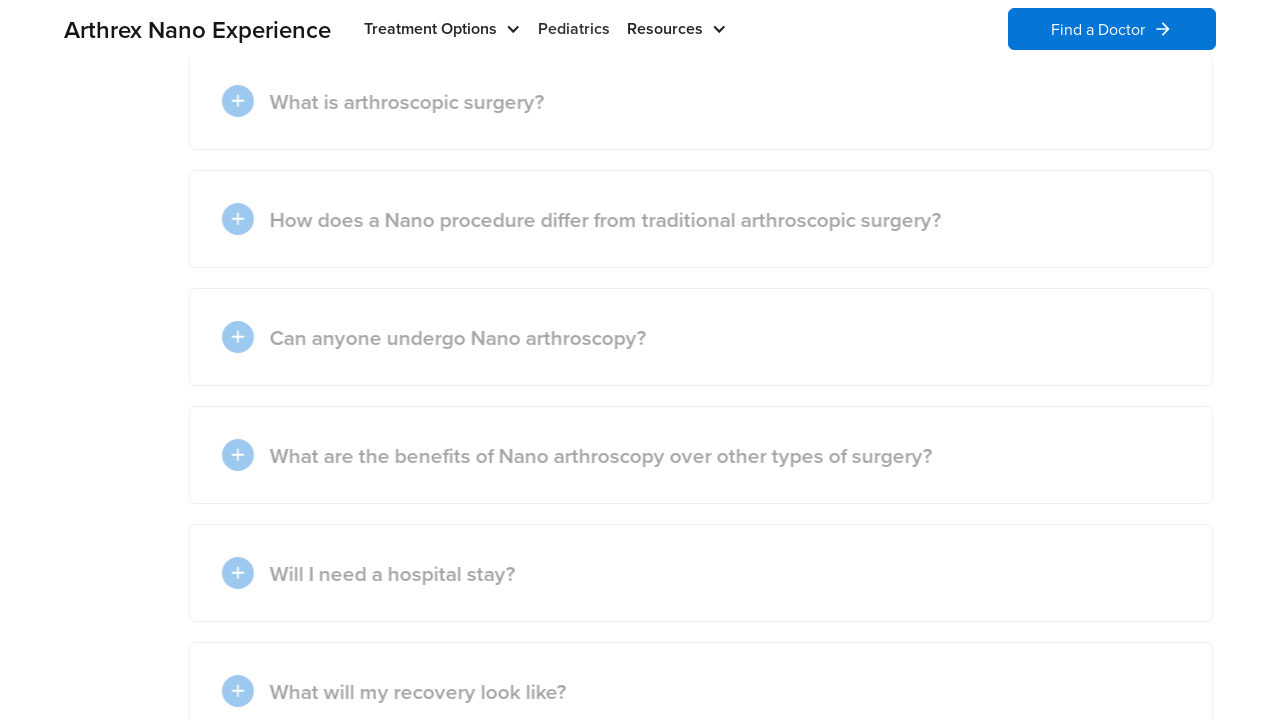

Expanded 'How does a Nano procedure differ...' dropdown once more at (177, 708) on xpath=//*[@id='w-dropdown-toggle-6']/div/img[2]
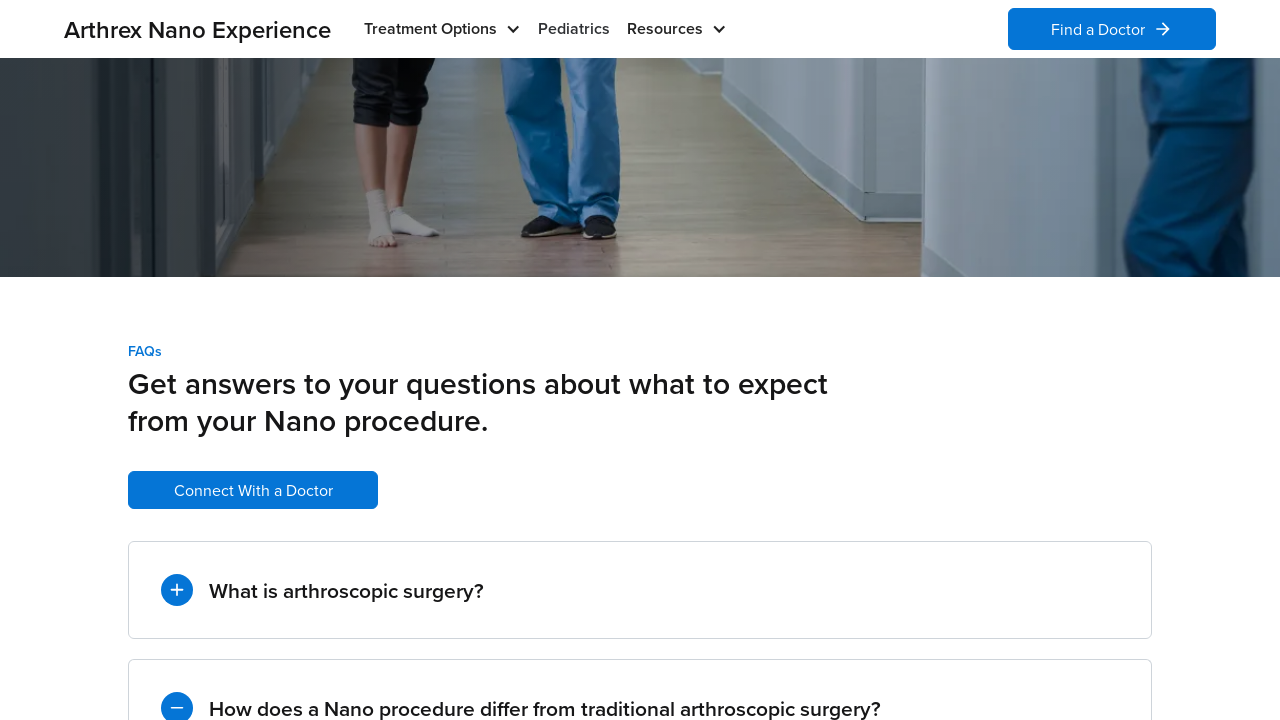

Clicked 'Nano Experience' internal link at (214, 29) on text=Nano Experience
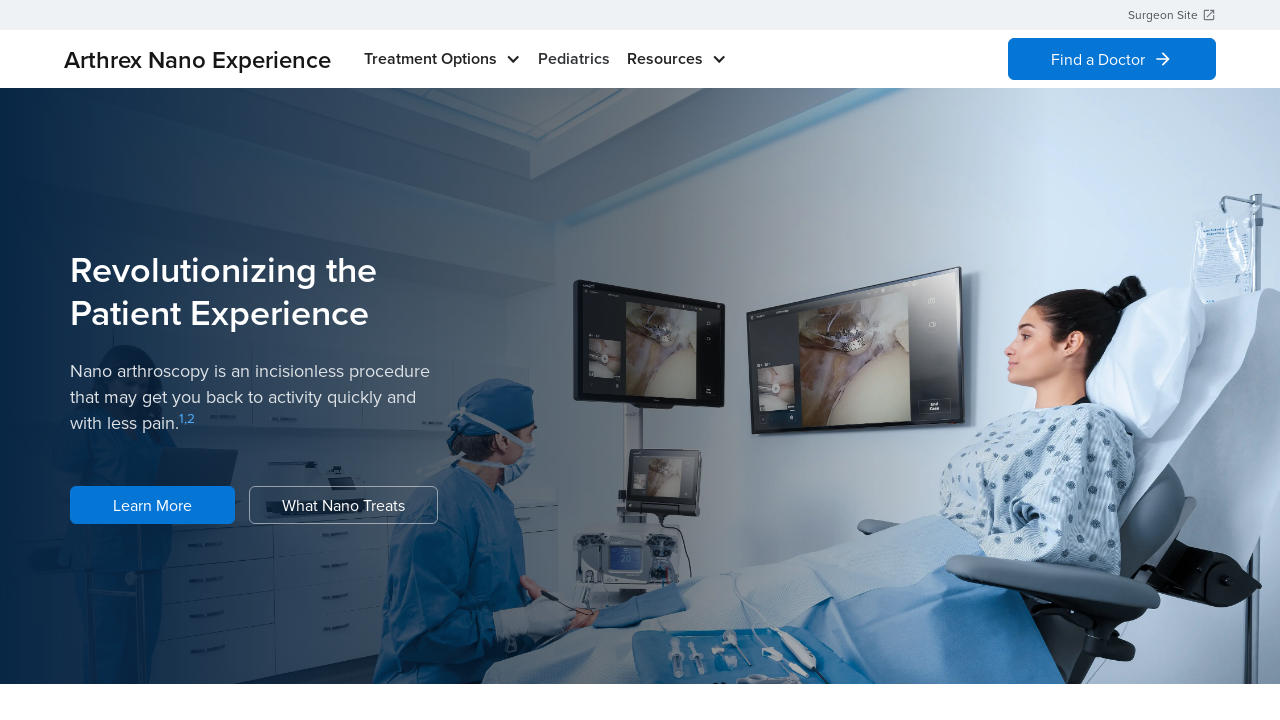

Nano Experience page loaded
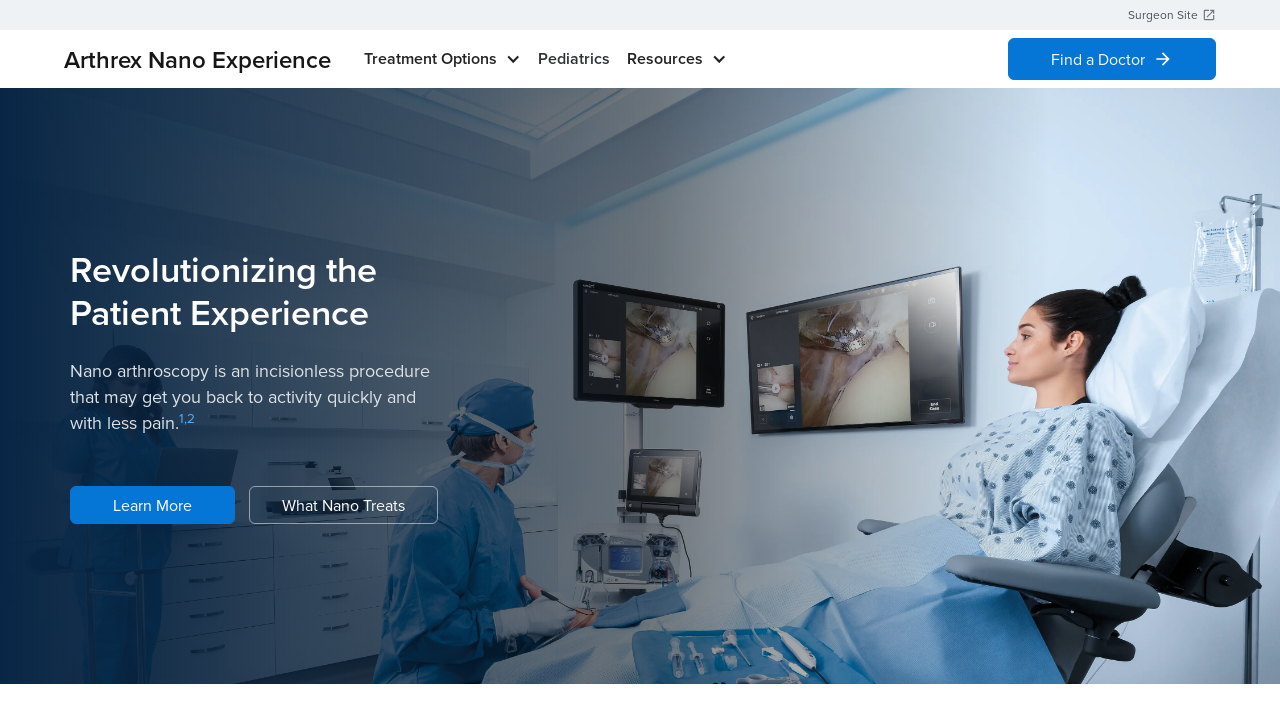

Navigated back to FAQ page
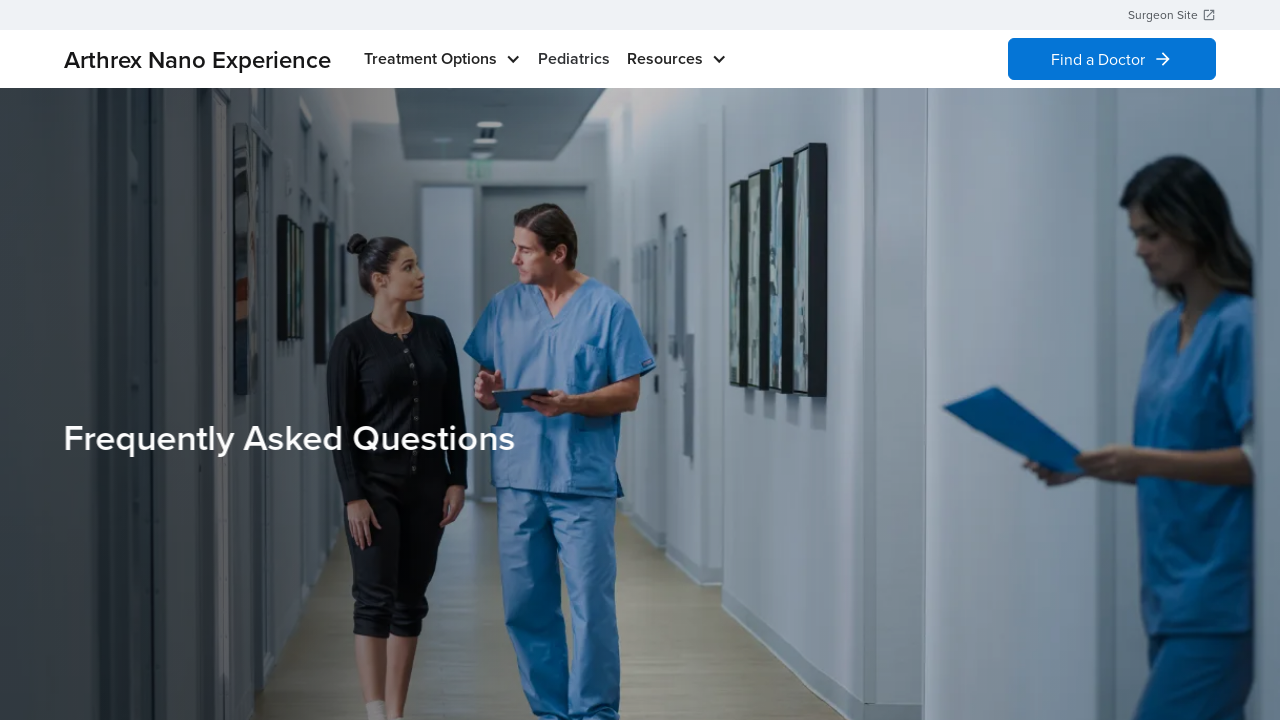

Scrolled down to FAQ list section
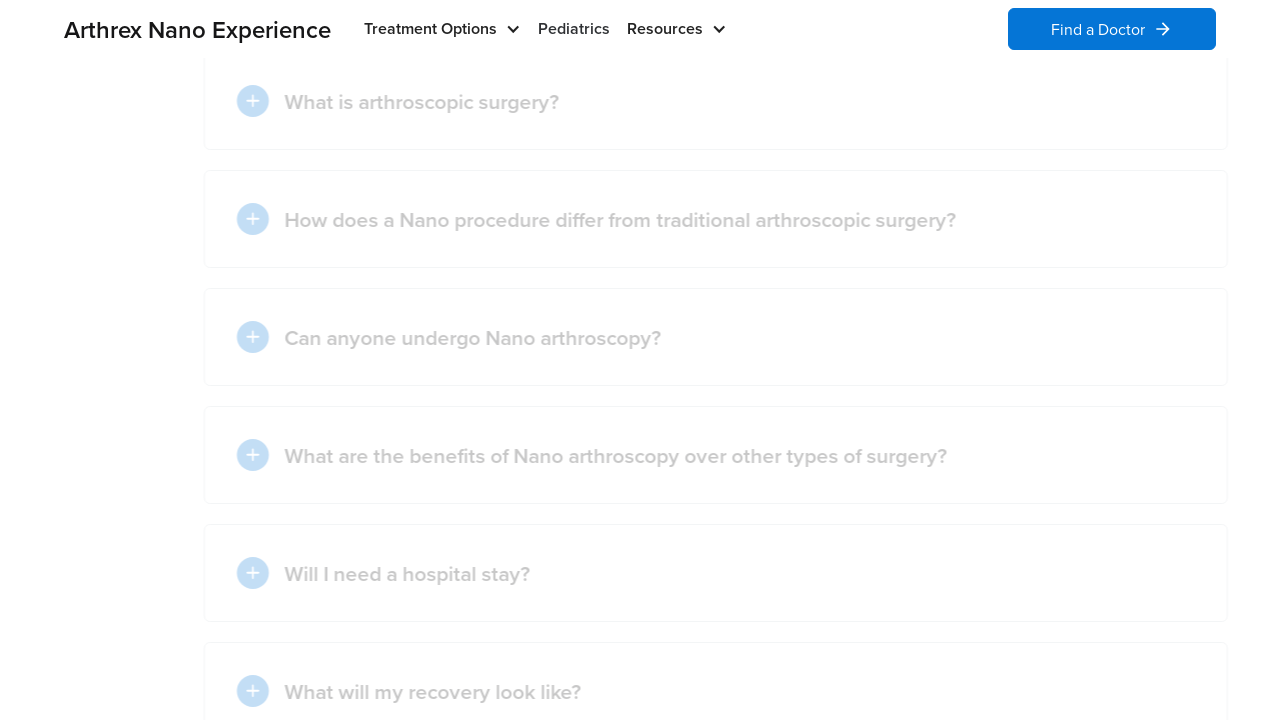

Expanded 'Can anyone undergo Nano arthroscopy?' dropdown at (177, 708) on xpath=//*[@id='w-dropdown-toggle-7']/div/img[2]
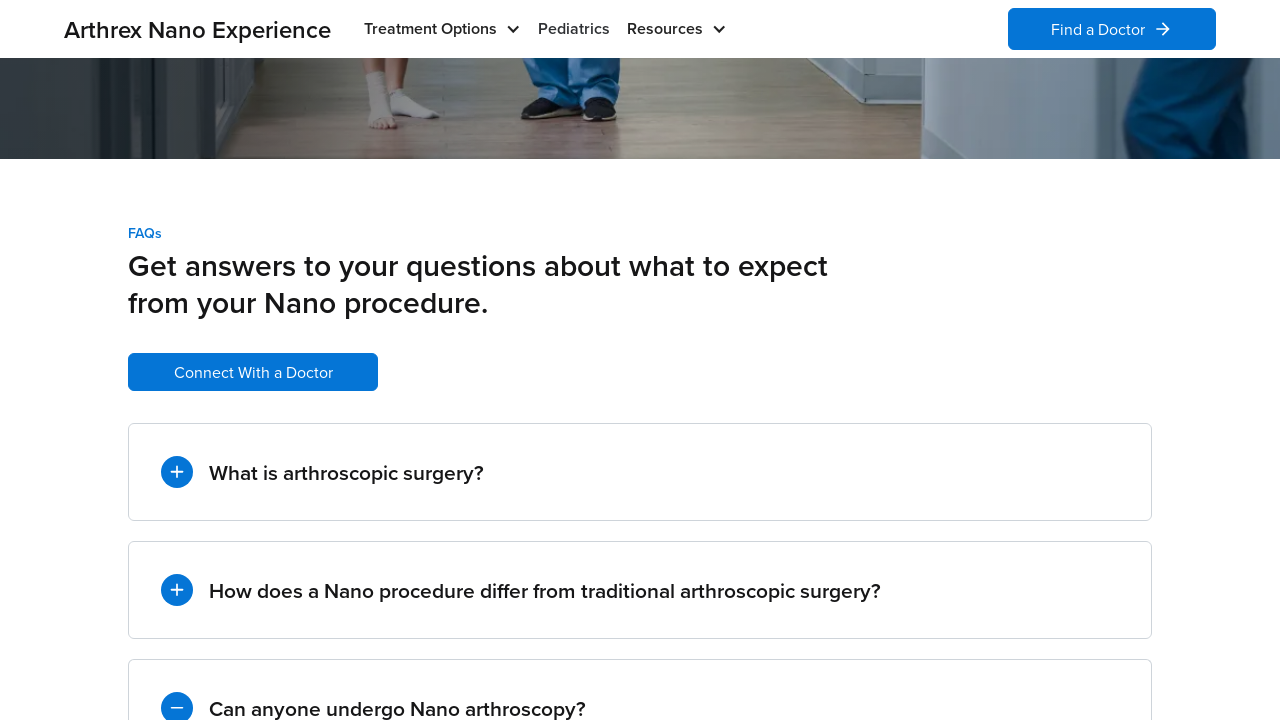

Clicked 'shoulder and elbow' link in dropdown at (720, 360) on text=shoulder and elbow
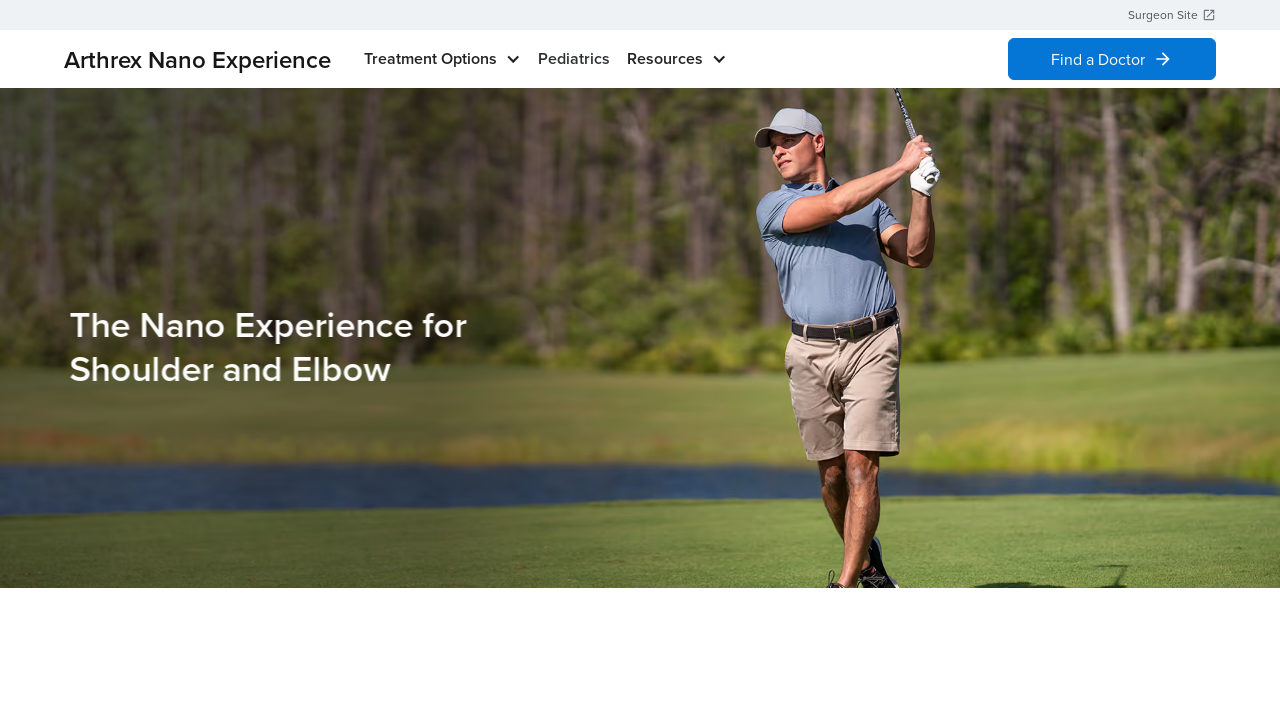

Shoulder and elbow page loaded
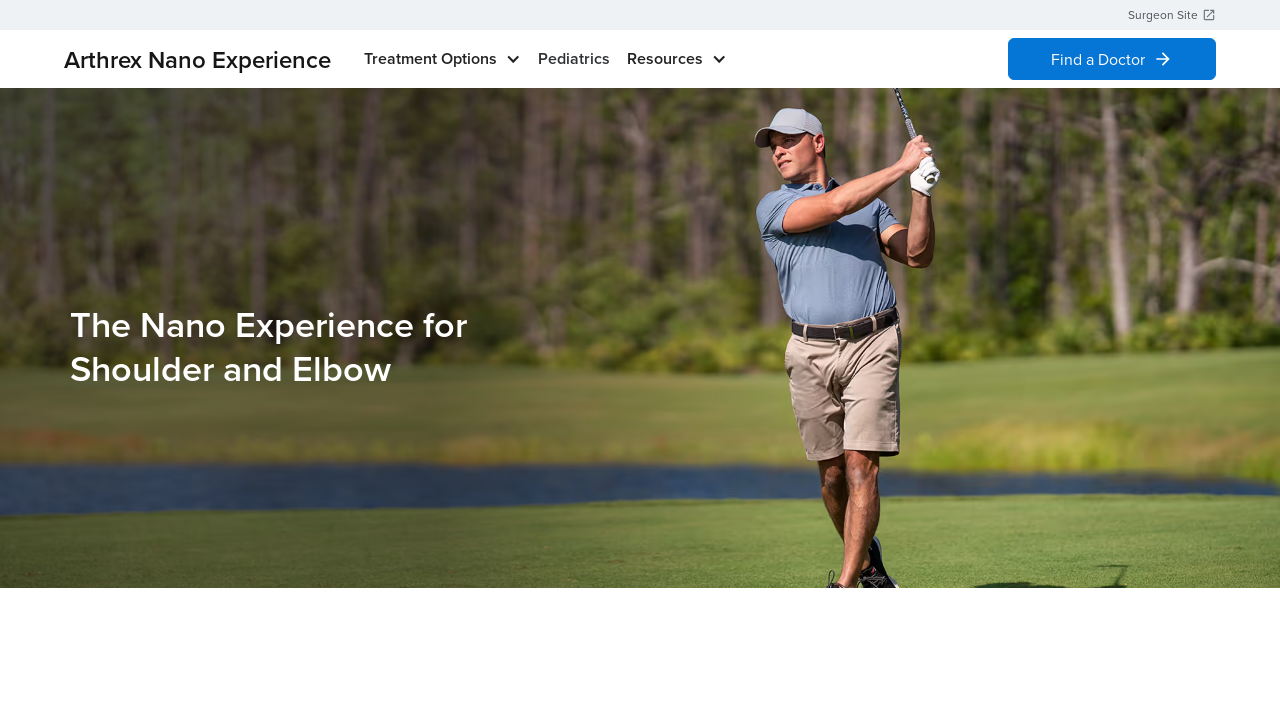

Navigated back to FAQ page
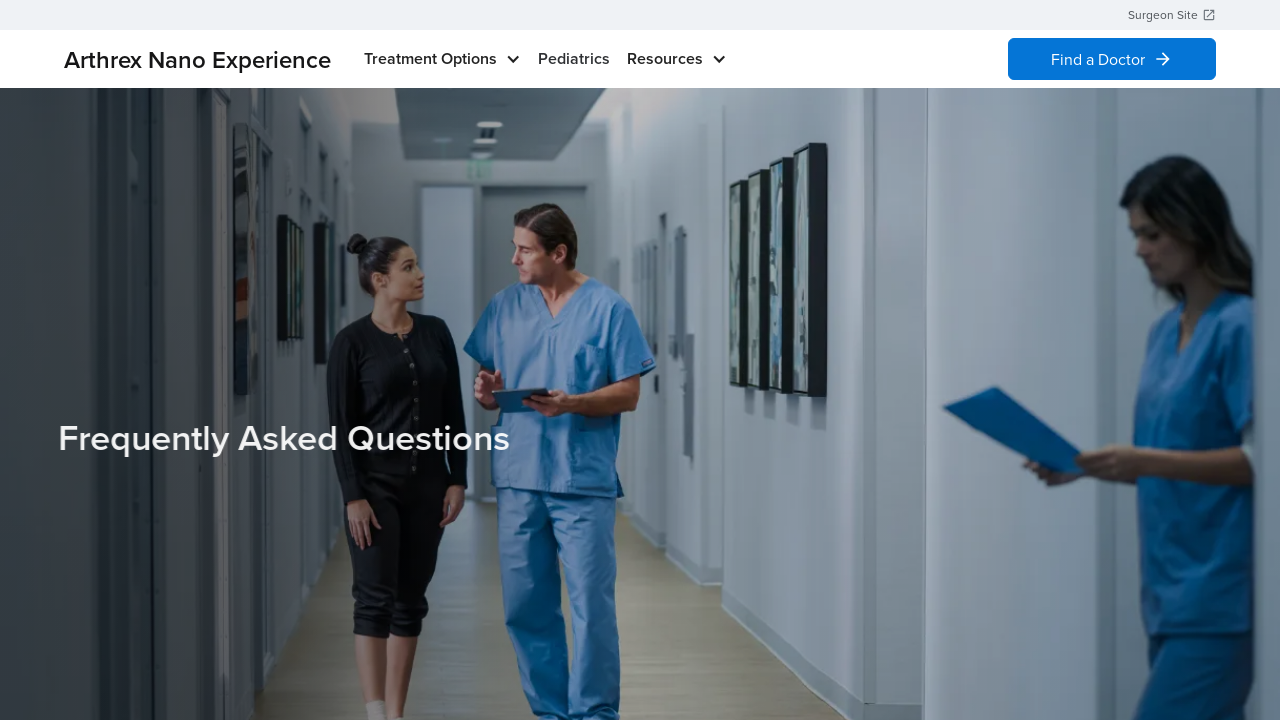

Scrolled down to FAQ list section
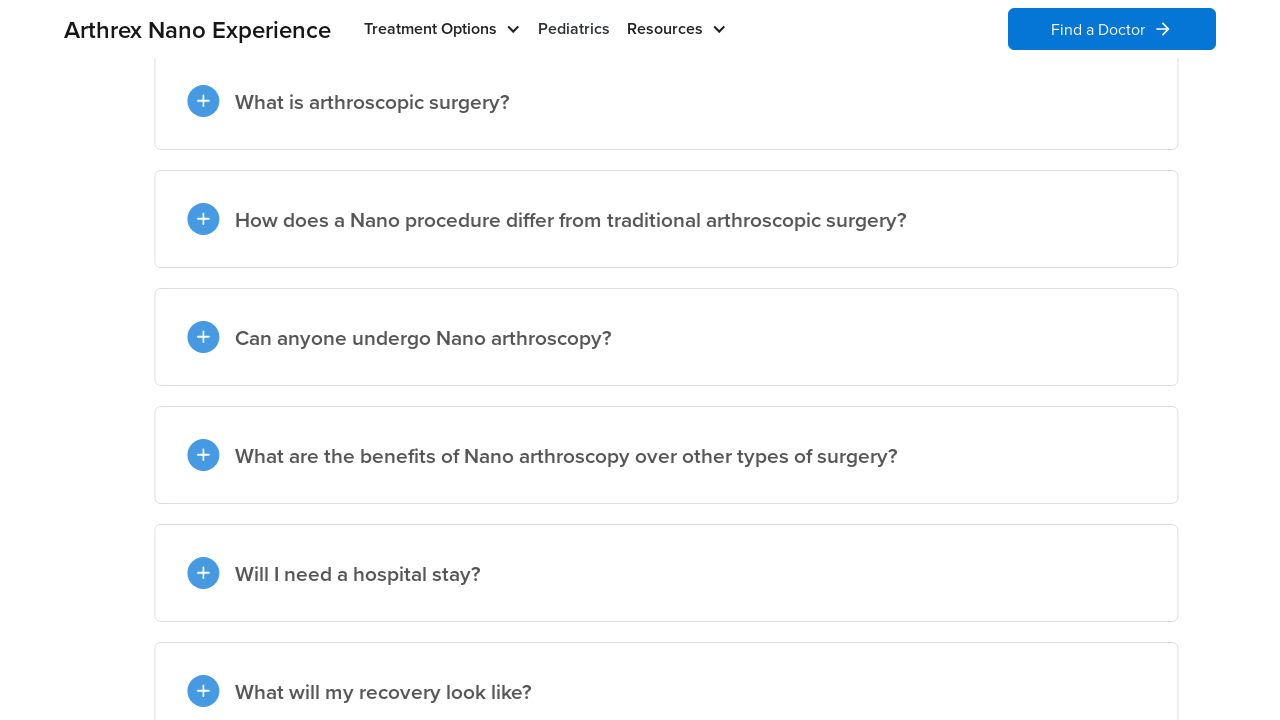

Expanded 'Can anyone undergo Nano arthroscopy?' dropdown again at (177, 708) on xpath=//*[@id='w-dropdown-toggle-7']/div/img[2]
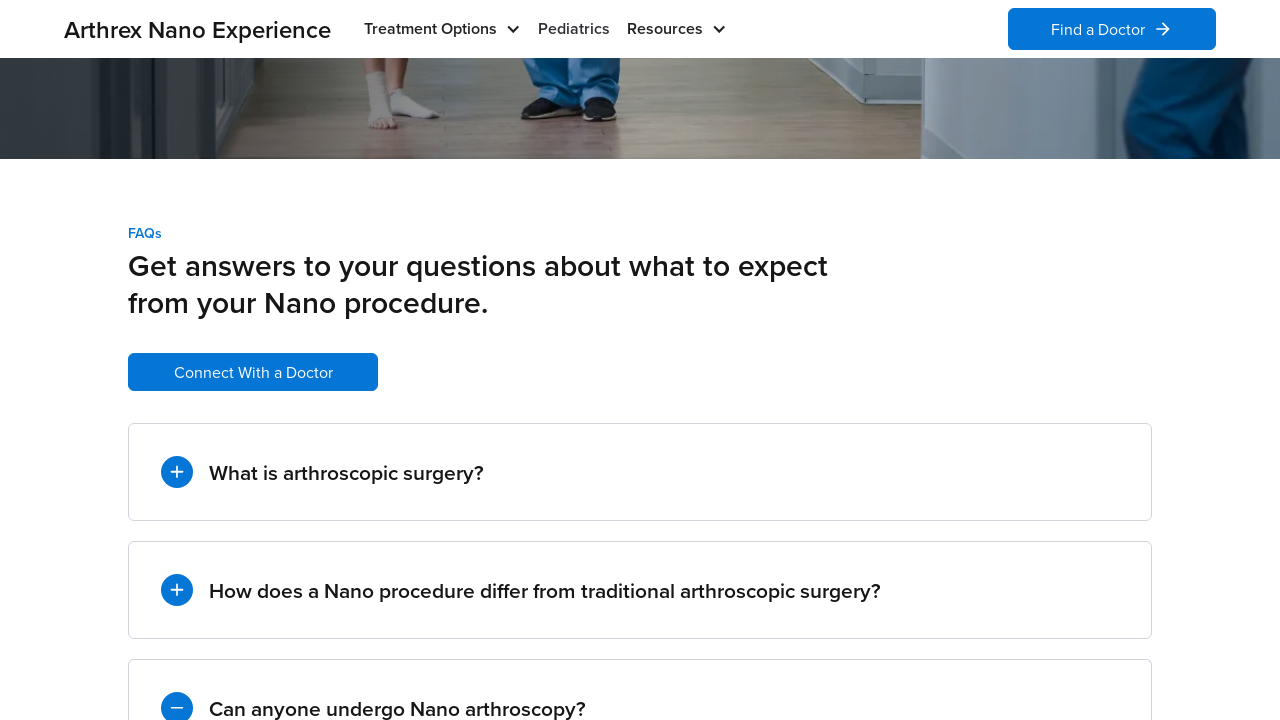

Clicked 'knee and hip' link in dropdown at (857, 360) on text=knee and hip
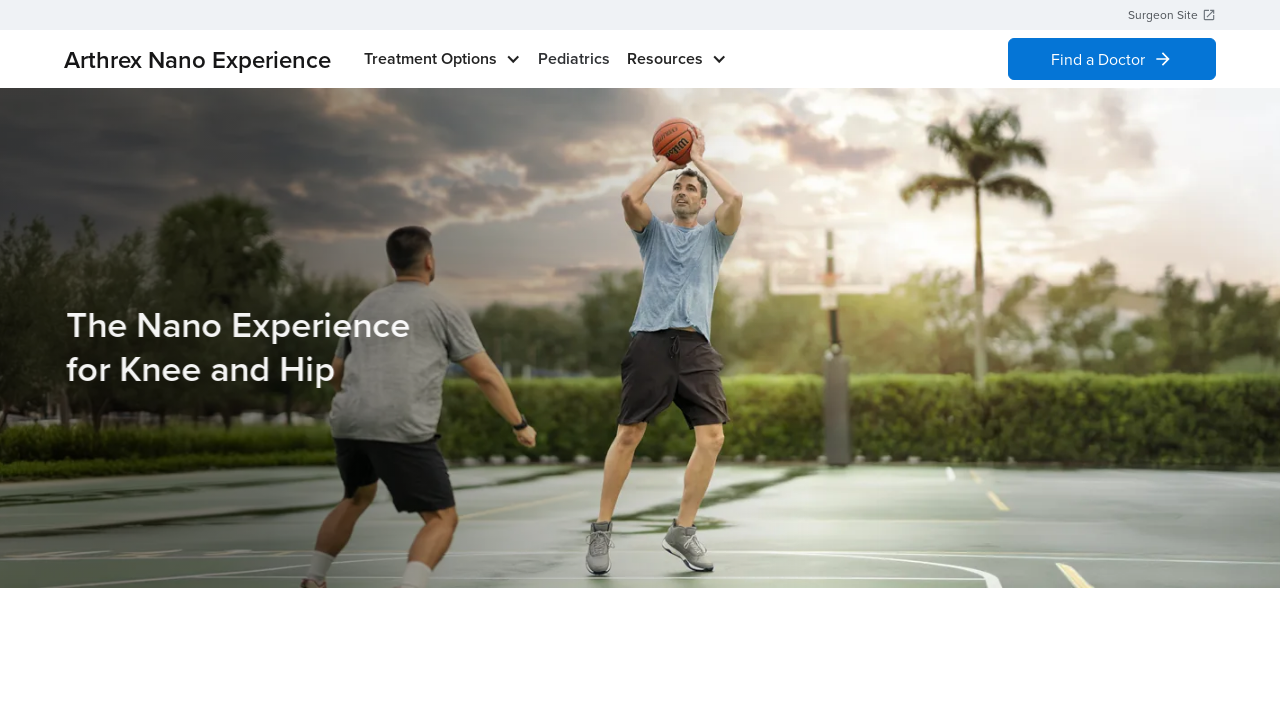

Knee and hip page loaded
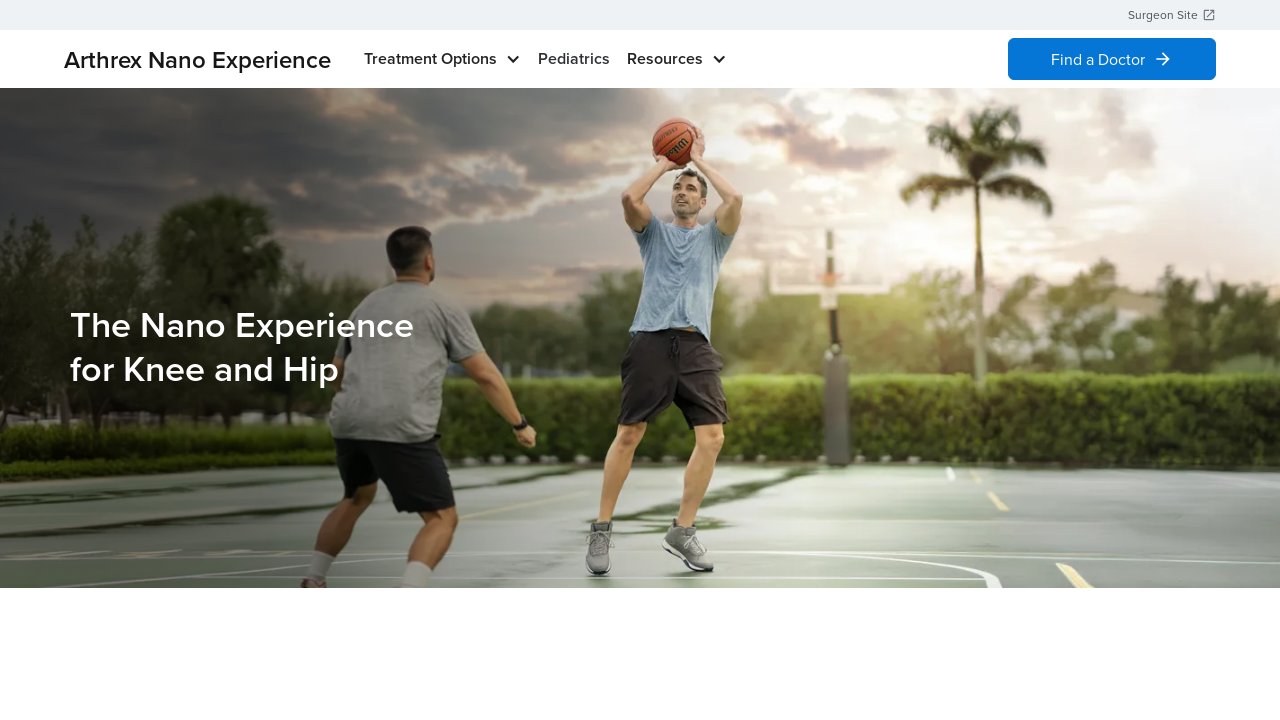

Navigated back to FAQ page
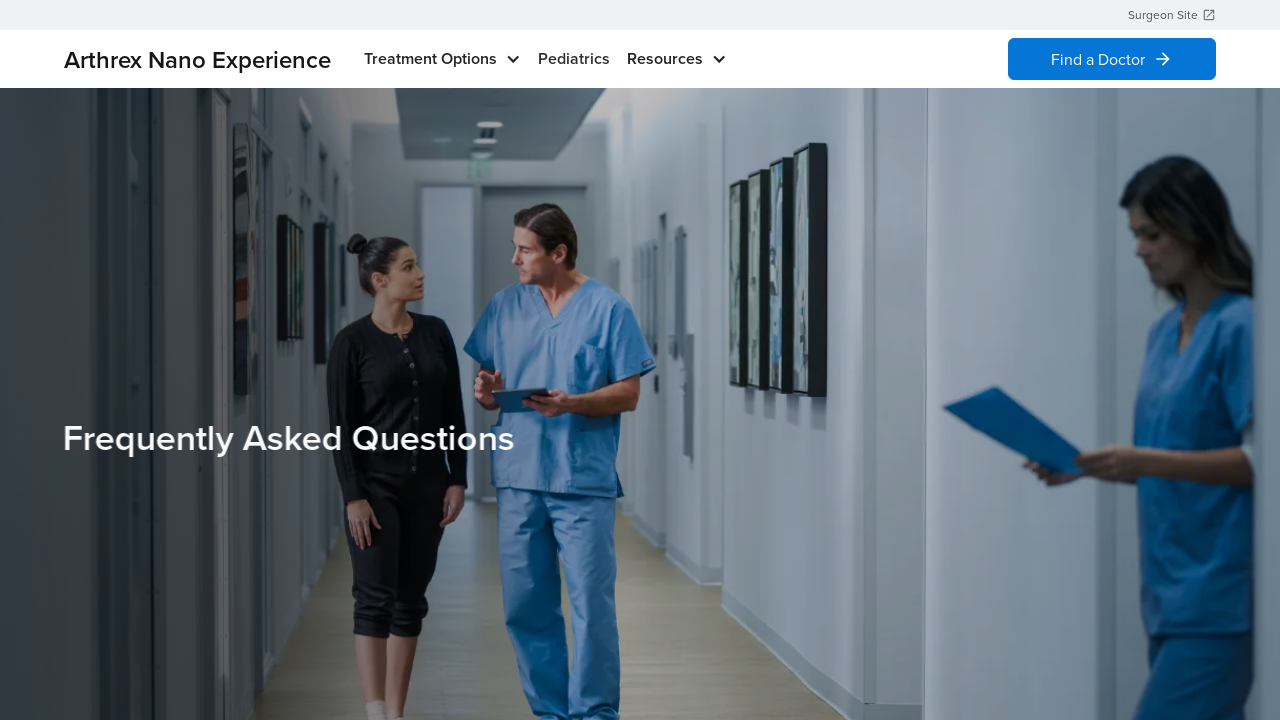

Scrolled down to FAQ list section
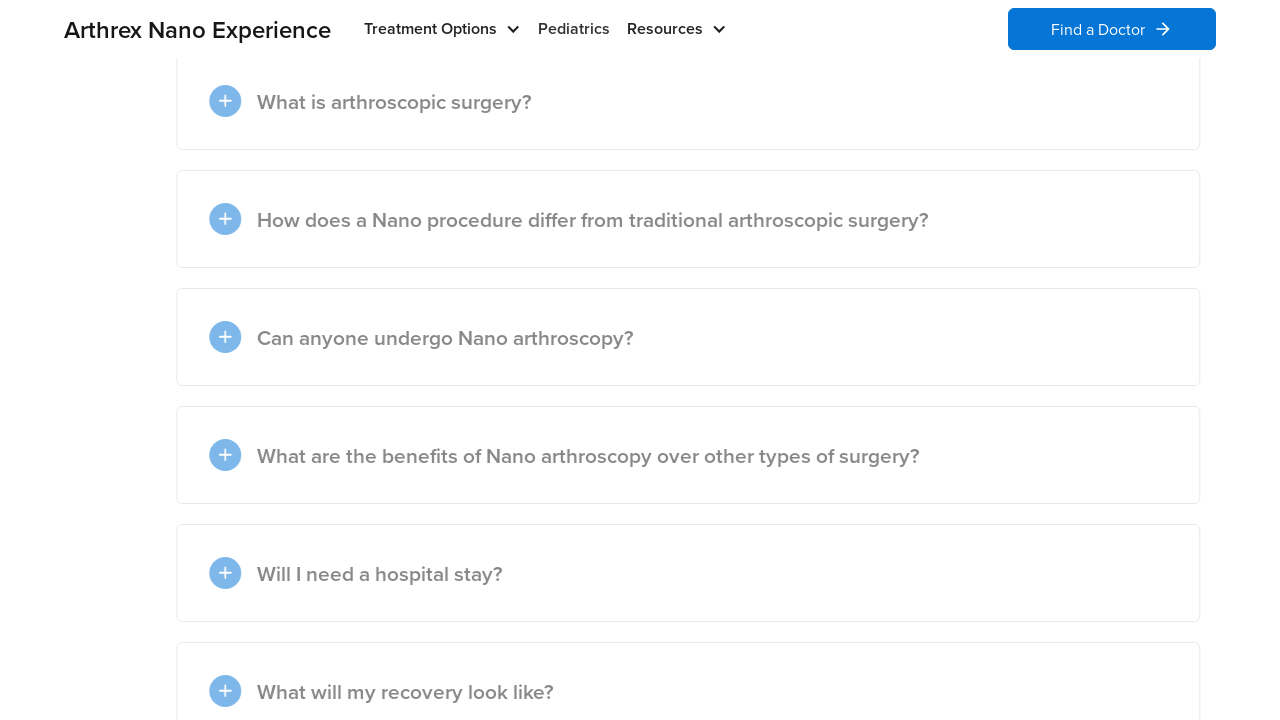

Expanded 'Can anyone undergo Nano arthroscopy?' dropdown once more at (177, 708) on xpath=//*[@id='w-dropdown-toggle-7']/div/img[2]
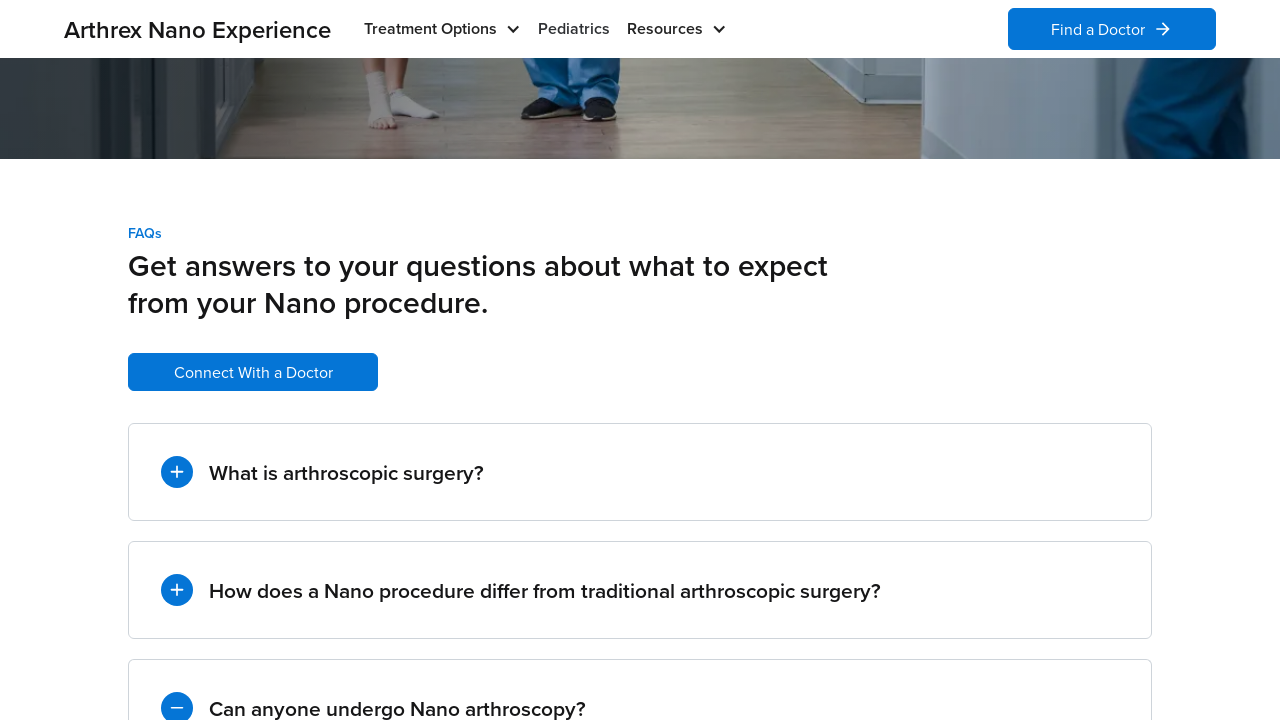

Clicked 'hand and wrist' link in dropdown at (974, 360) on text=hand and wrist
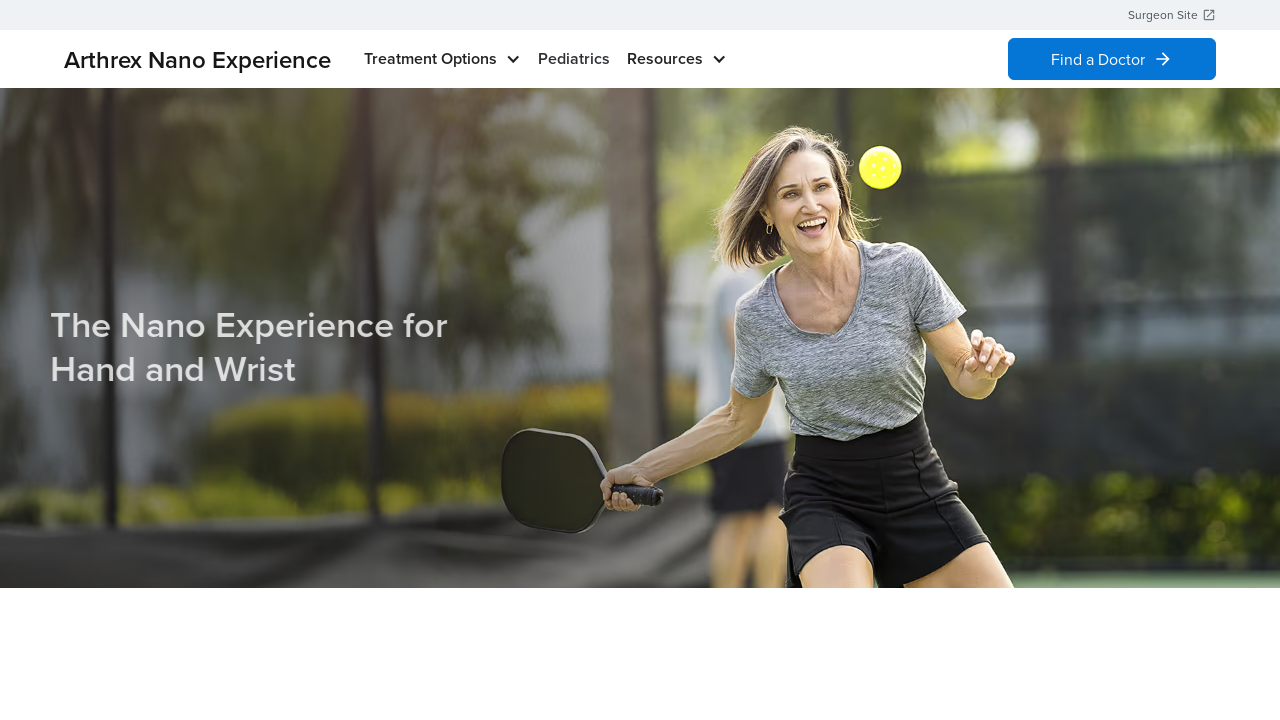

Hand and wrist page loaded
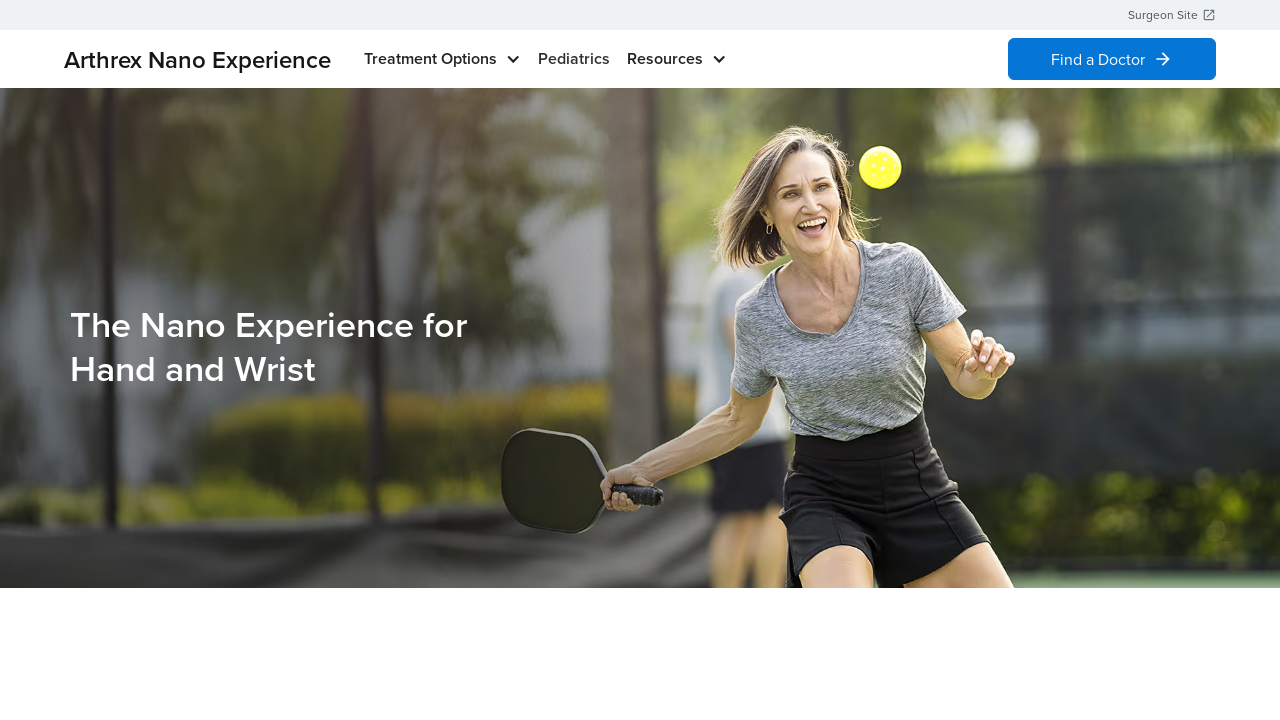

Navigated back to FAQ page
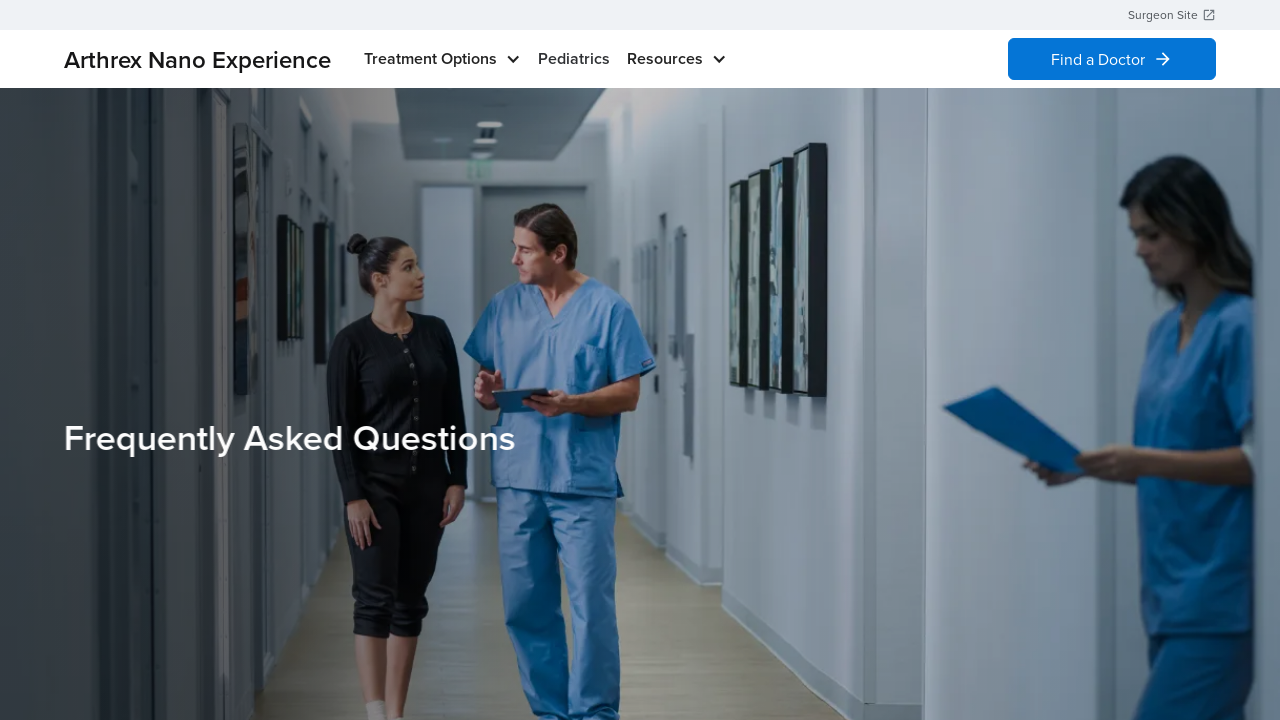

Scrolled down to FAQ list section
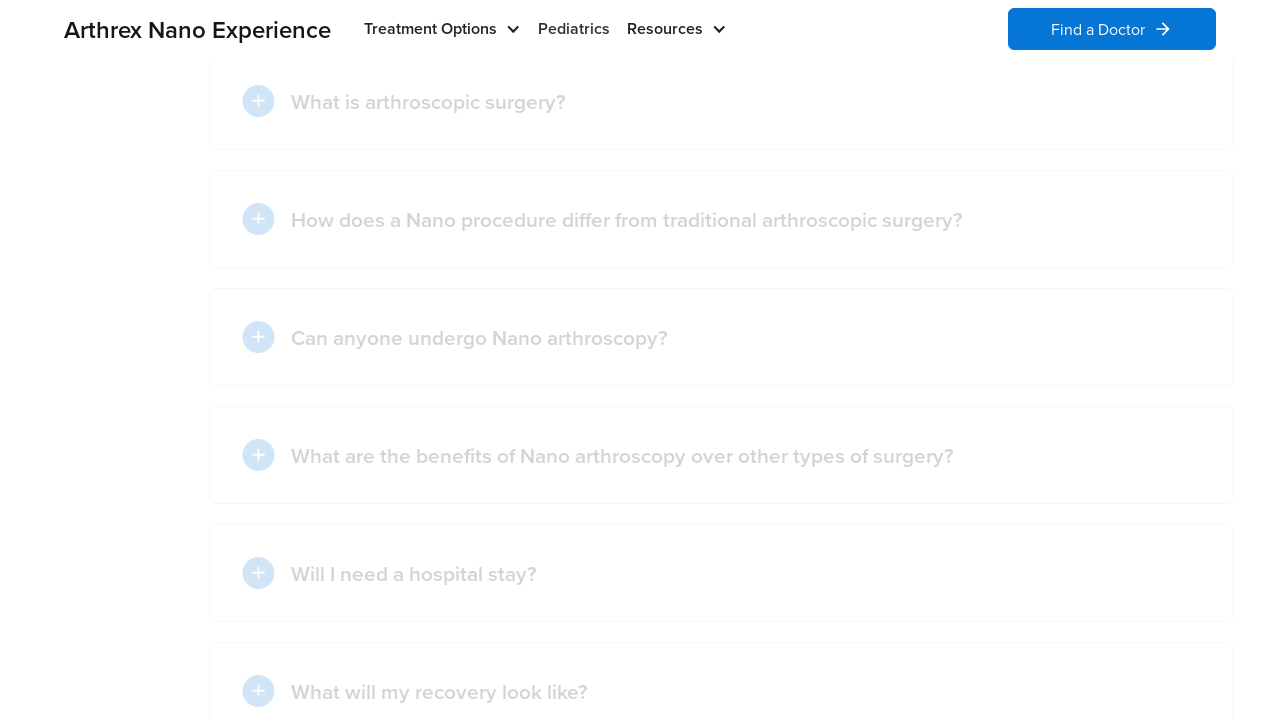

Expanded 'Can anyone undergo Nano arthroscopy?' dropdown for final test at (177, 708) on xpath=//*[@id='w-dropdown-toggle-7']/div/img[2]
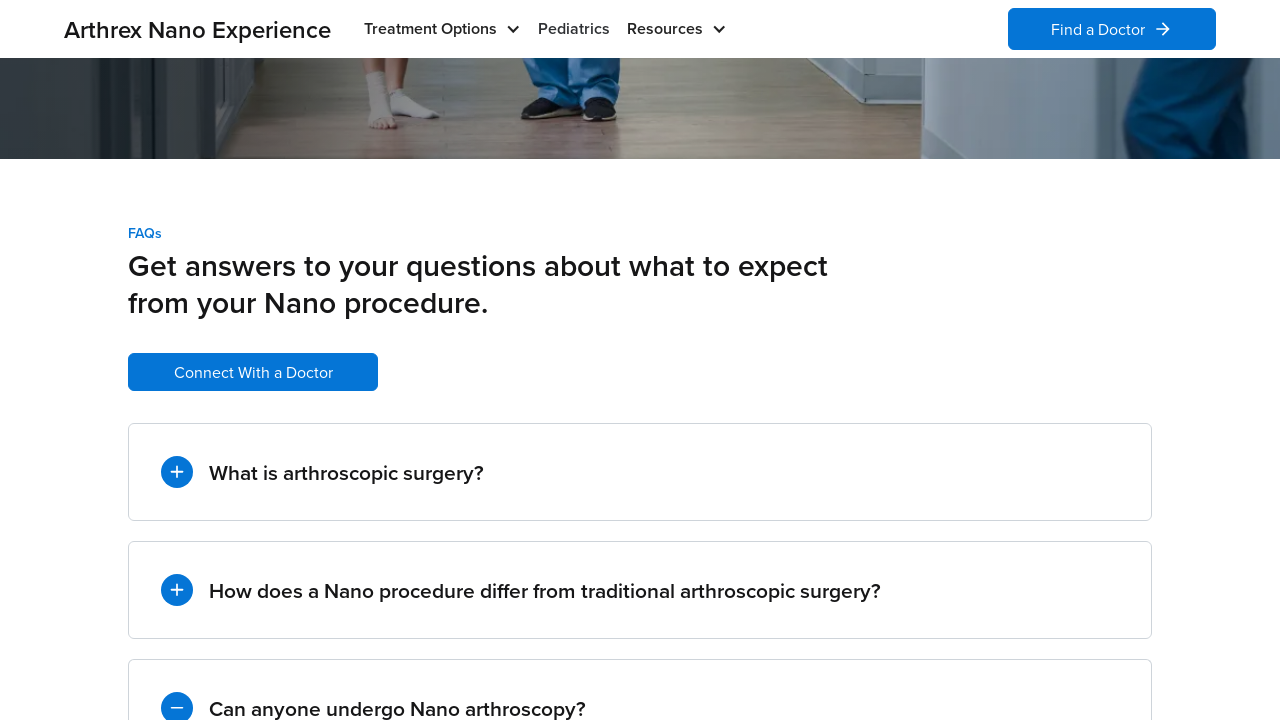

Clicked 'foot and ankle' link in dropdown at (1089, 348) on text=foot and ankle
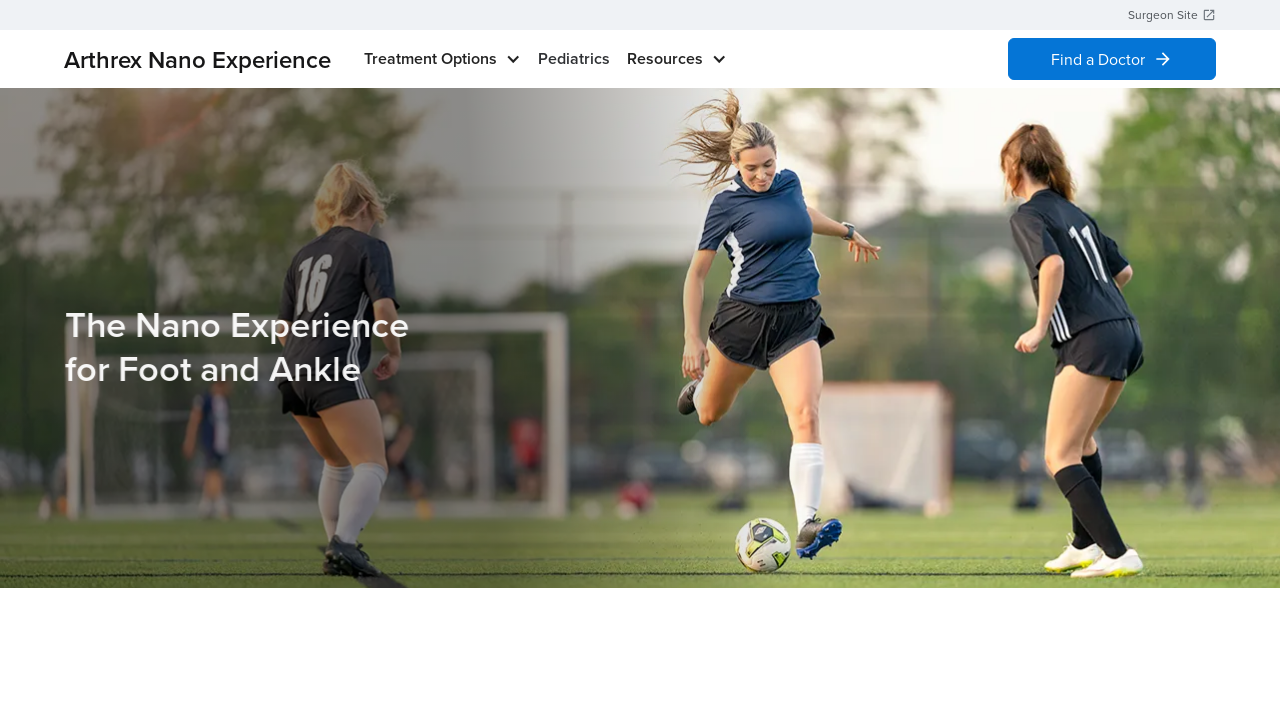

Foot and ankle page loaded
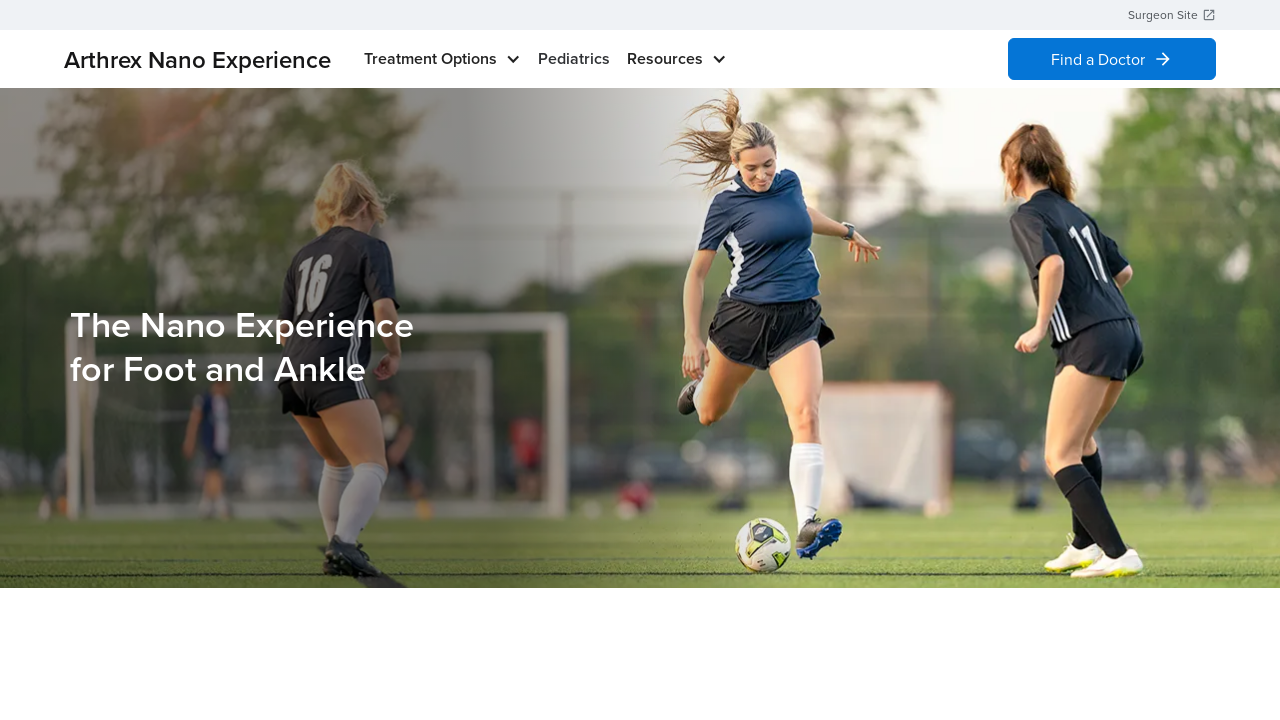

Navigated back to FAQ page - test completed
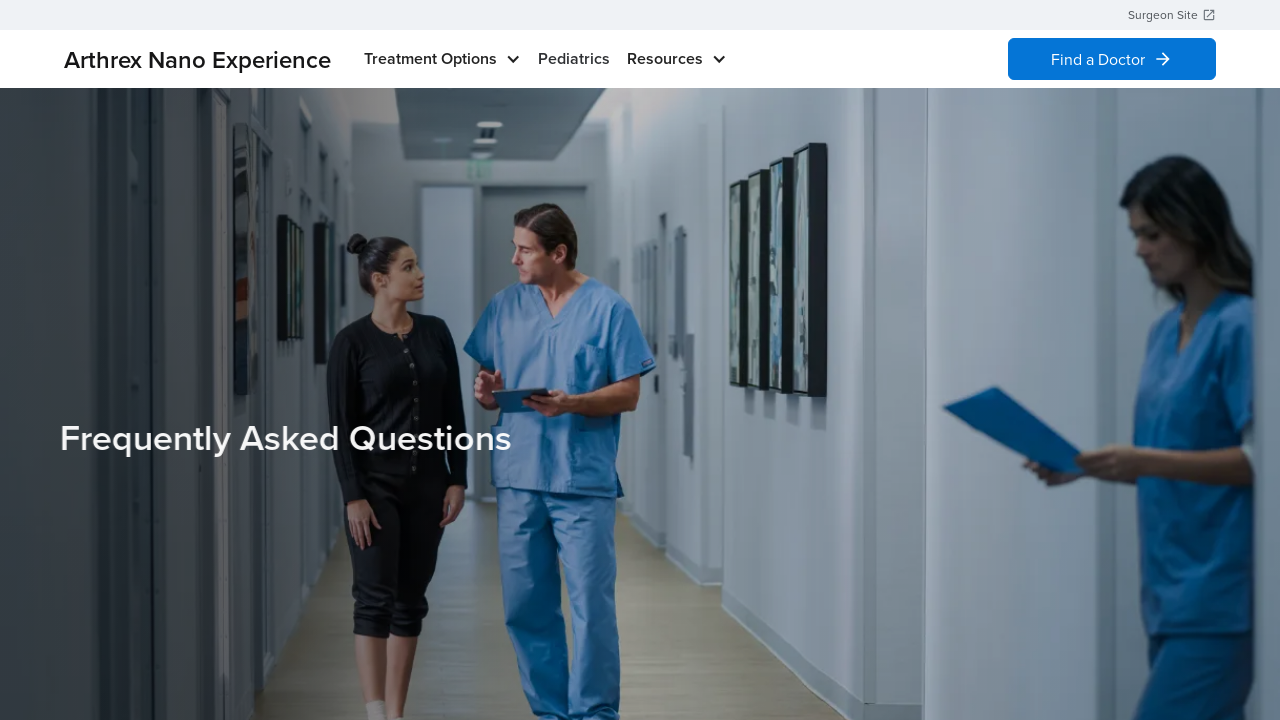

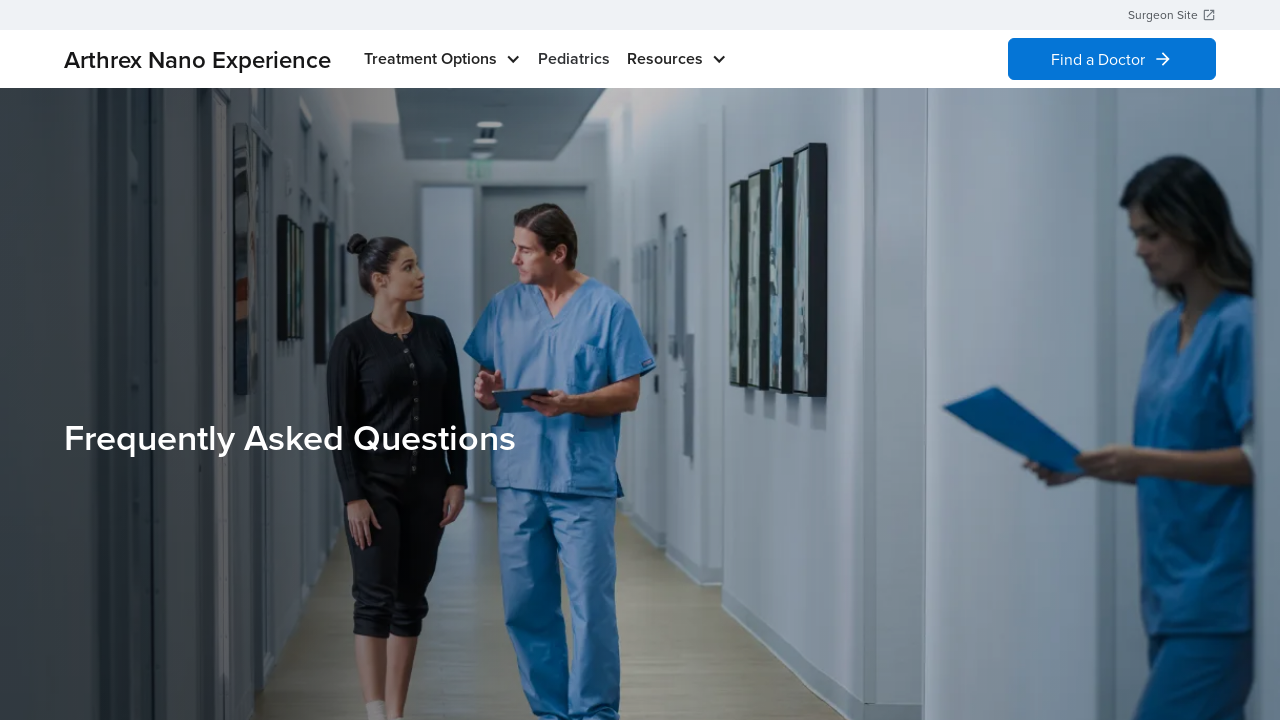